Tests password input field by entering a password, verifying it, then clearing the field

Starting URL: https://bonigarcia.dev/selenium-webdriver-java/web-form.html

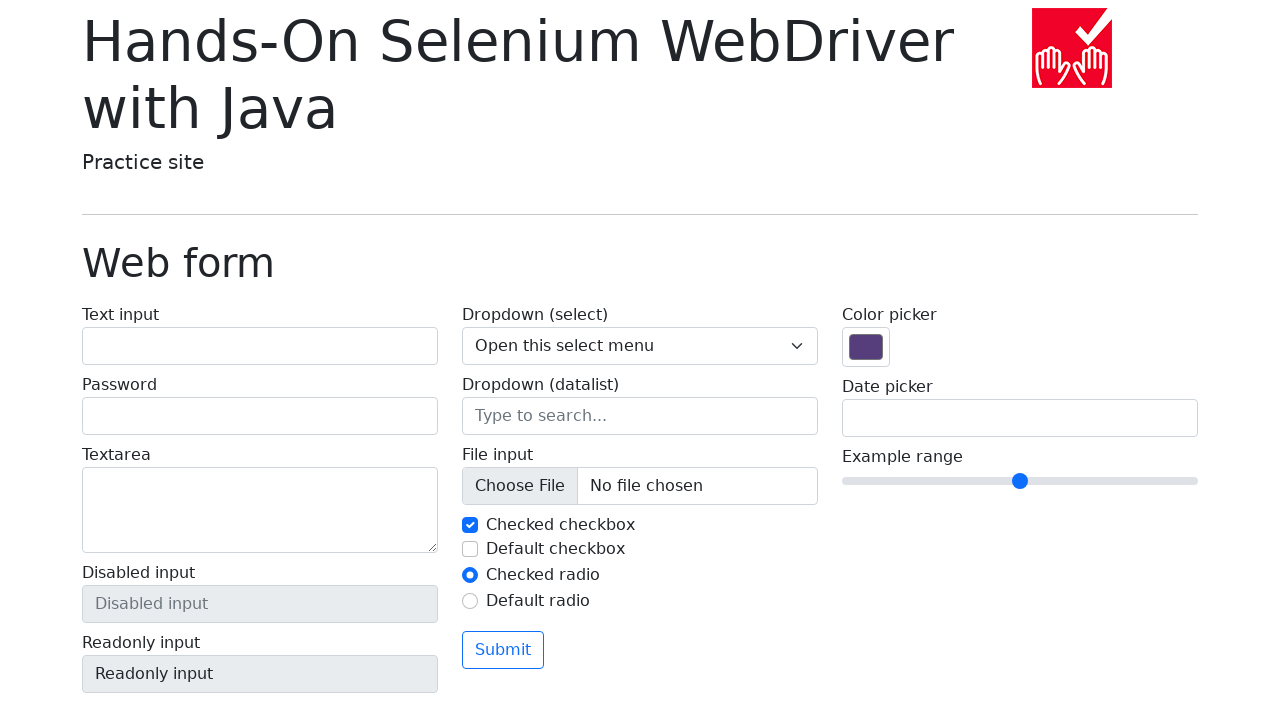

Located password input field and filled it with 'password' on input[type='password']
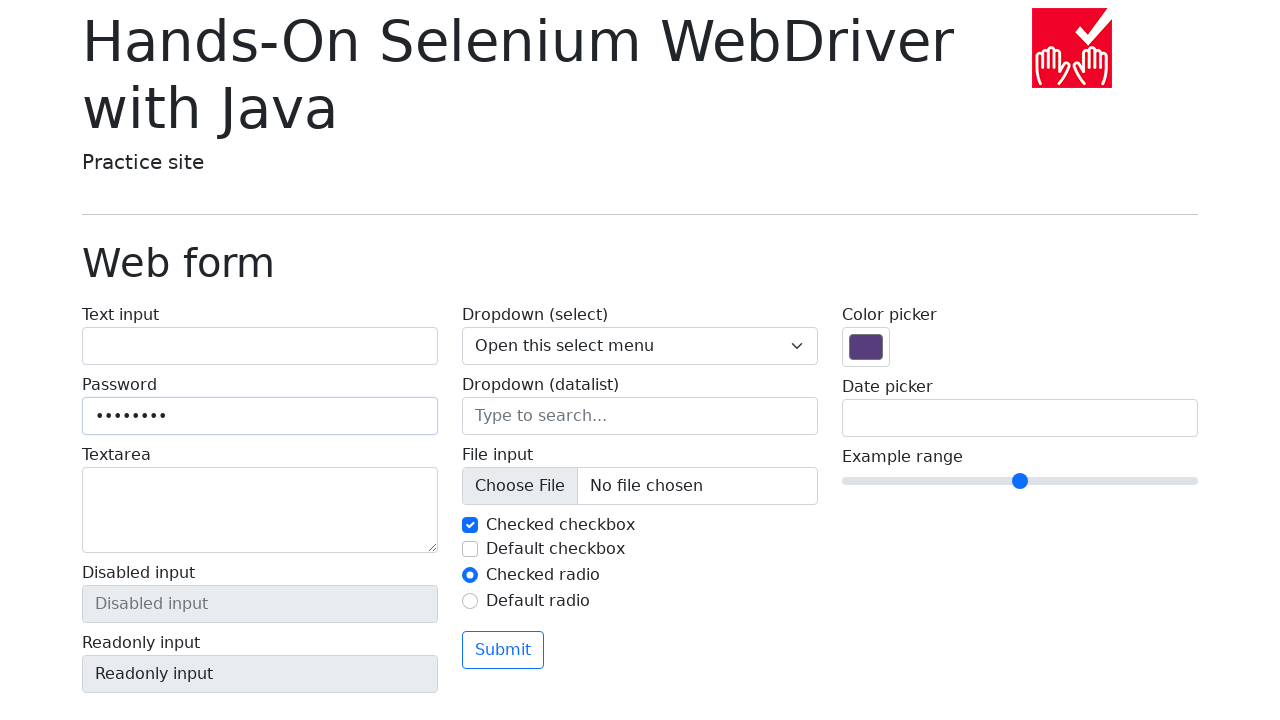

Verified that password field contains the entered value
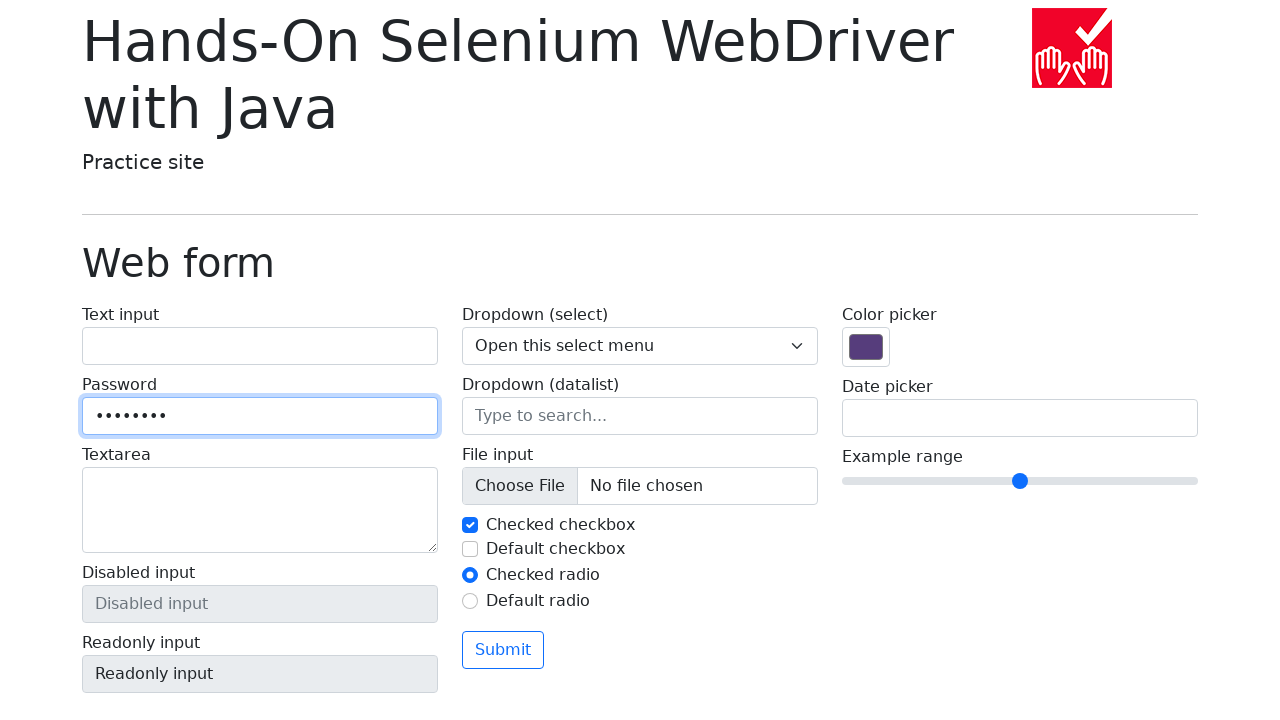

Cleared the password input field on input[type='password']
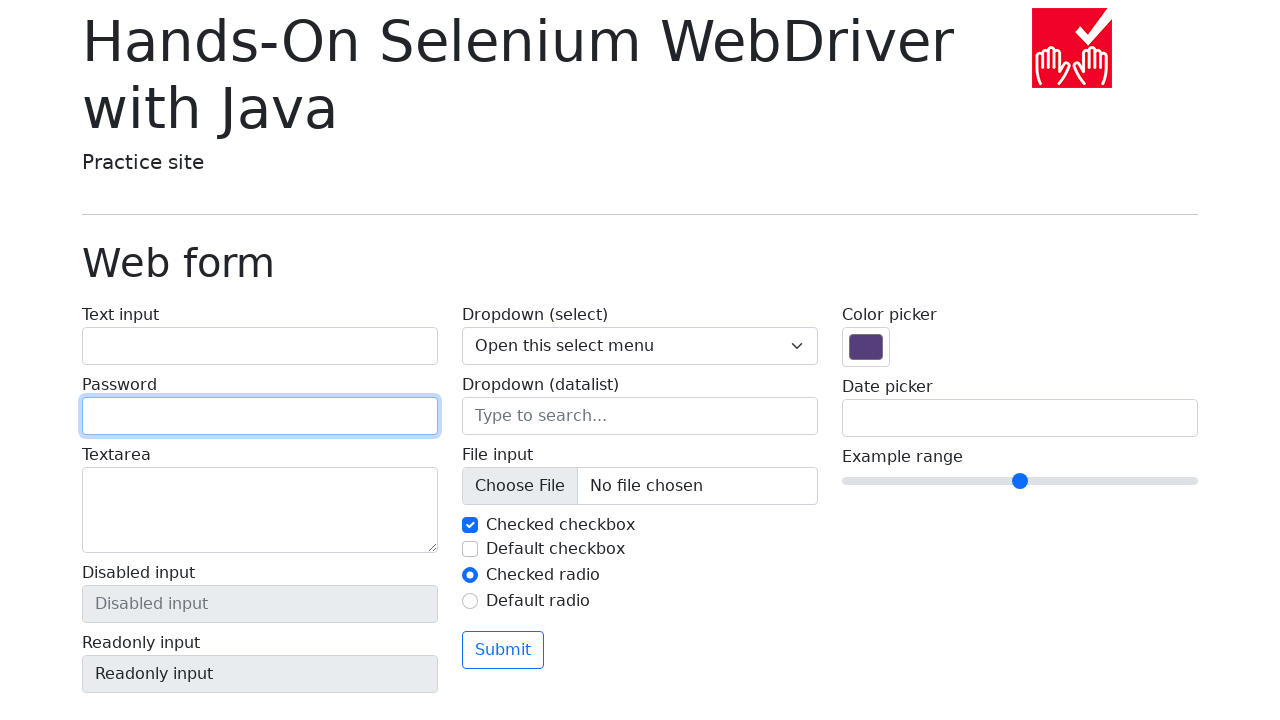

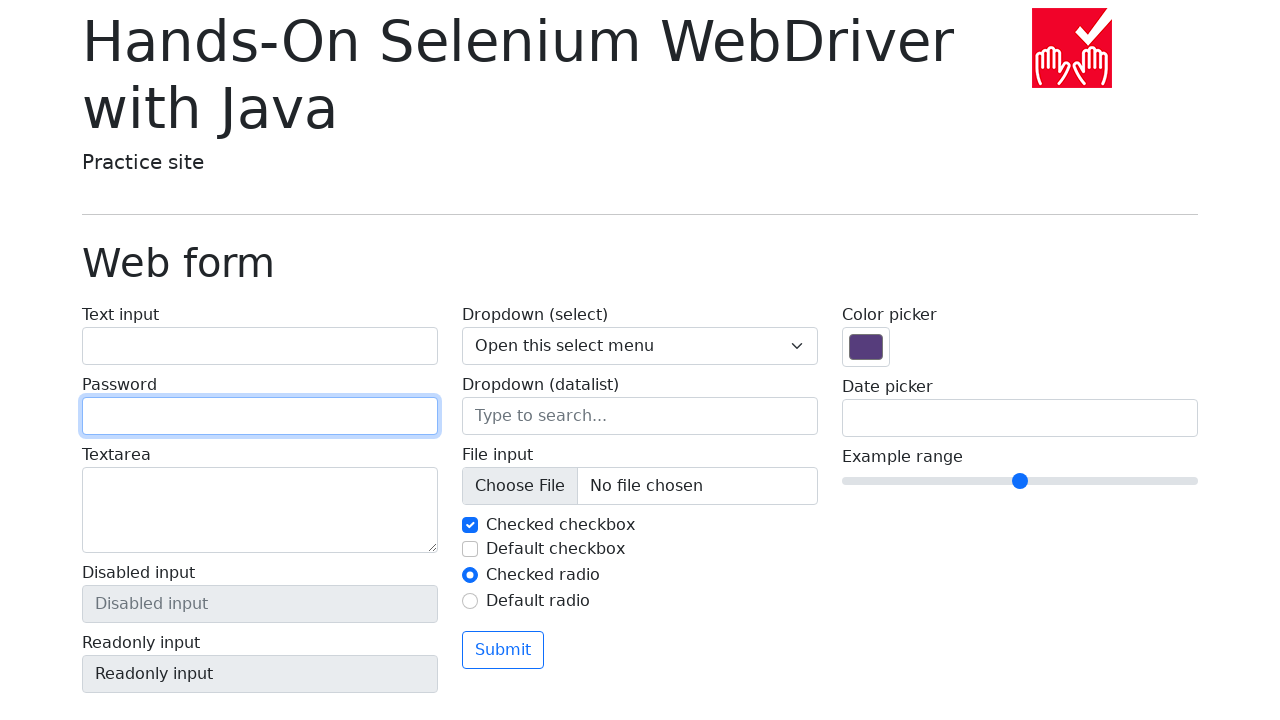